Tests dropdown selection functionality on a flight booking practice page by selecting origin city (Bangalore) and destination city (Chennai) from dropdown menus

Starting URL: https://rahulshettyacademy.com/dropdownsPractise/

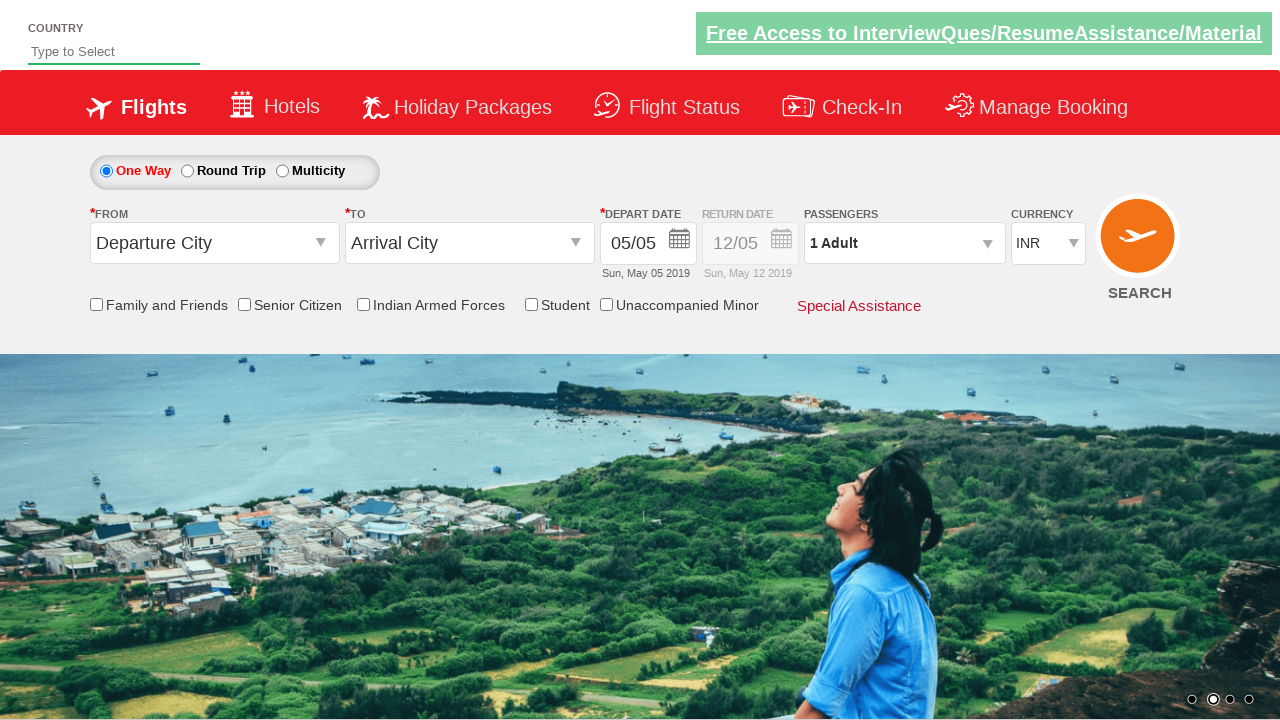

Clicked on origin station dropdown to open it at (214, 243) on #ctl00_mainContent_ddl_originStation1_CTXT
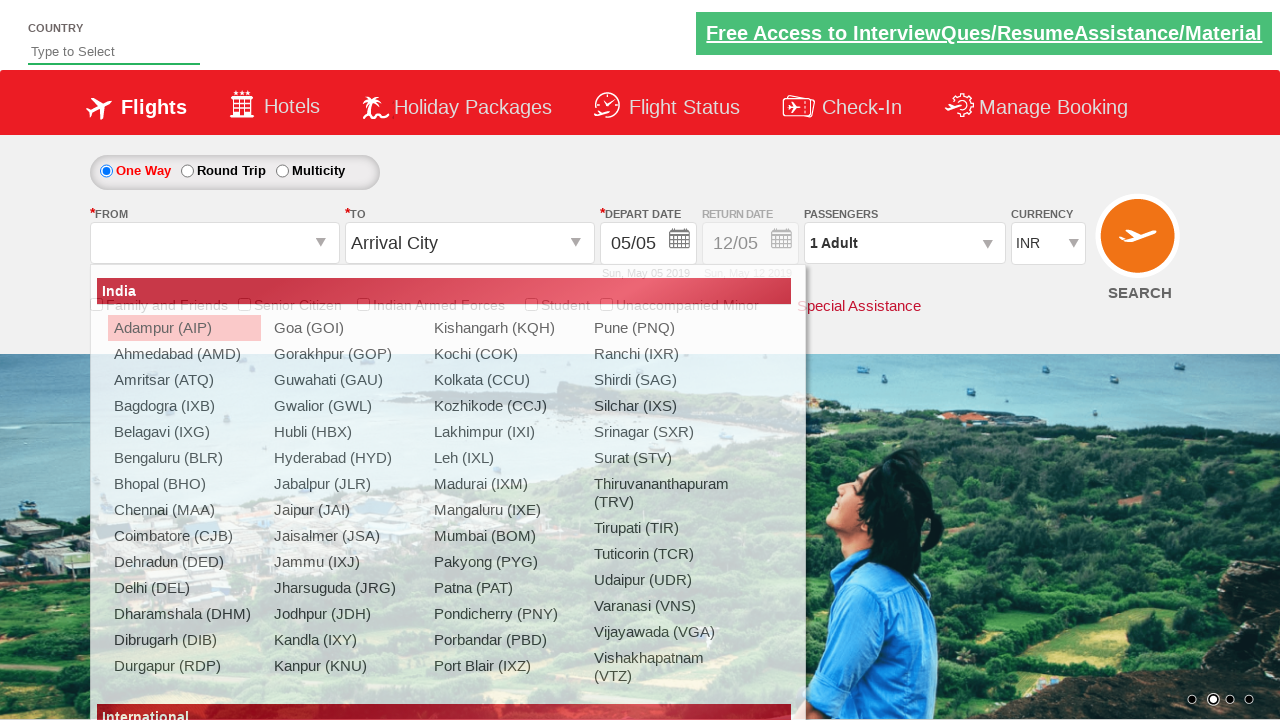

Selected Bangalore (BLR) as origin city at (184, 458) on a[value='BLR']
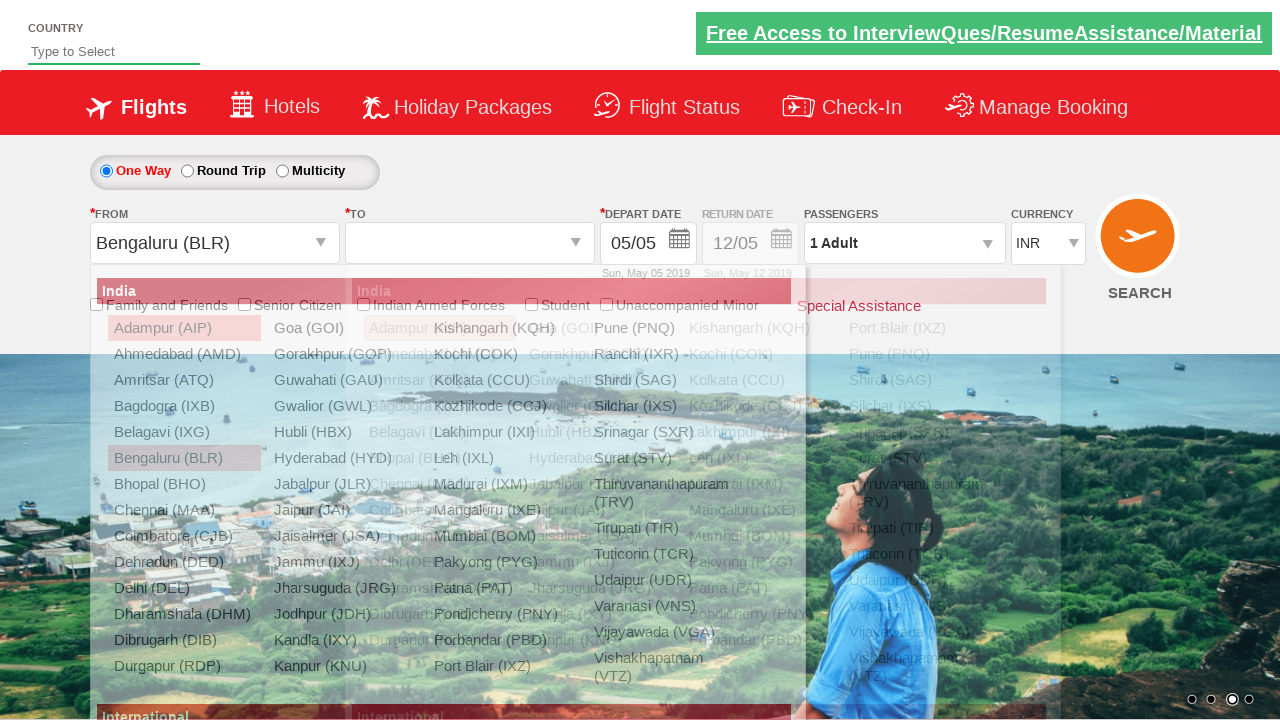

Waited for destination dropdown to be ready
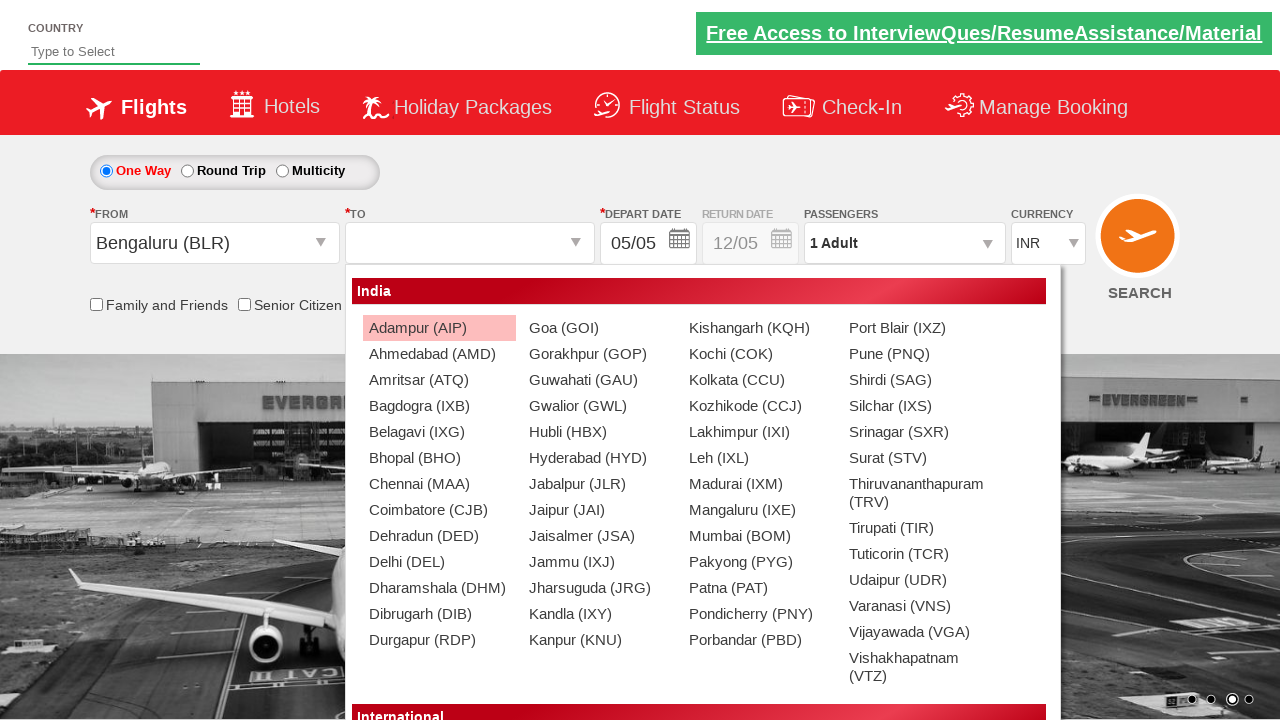

Selected Chennai (MAA) as destination city at (439, 484) on #glsctl00_mainContent_ddl_destinationStation1_CTNR a[value='MAA']
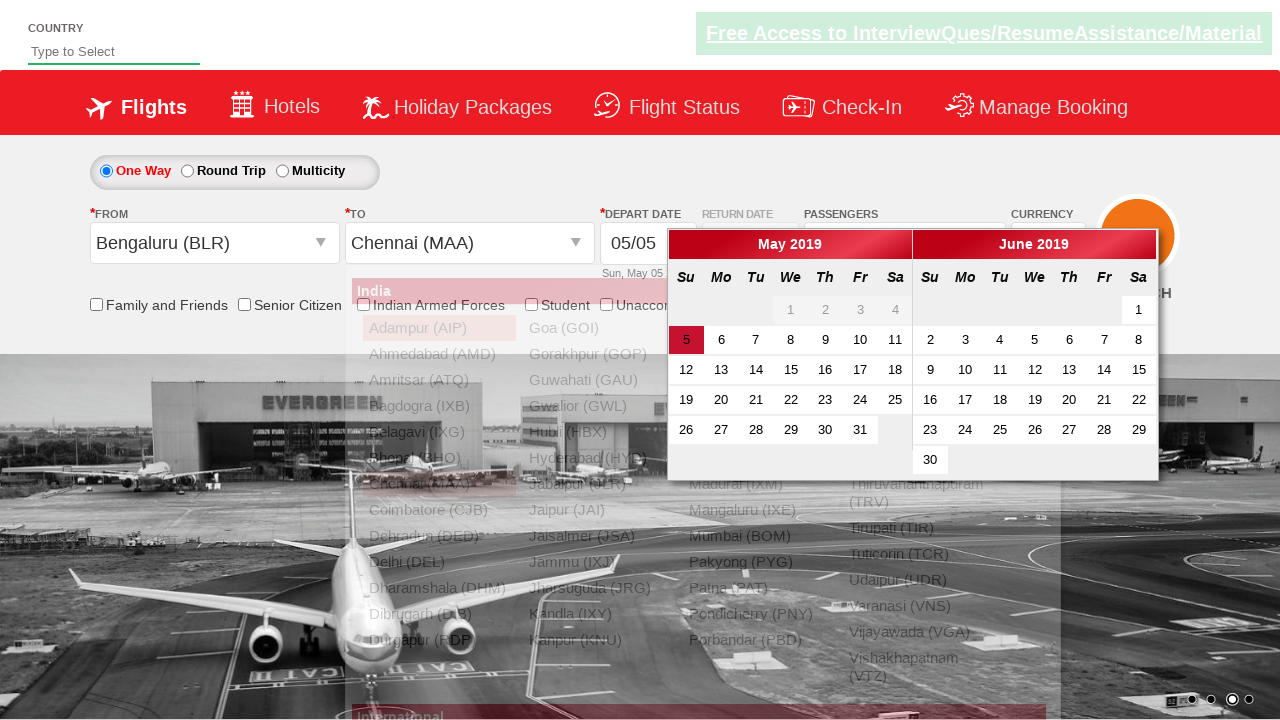

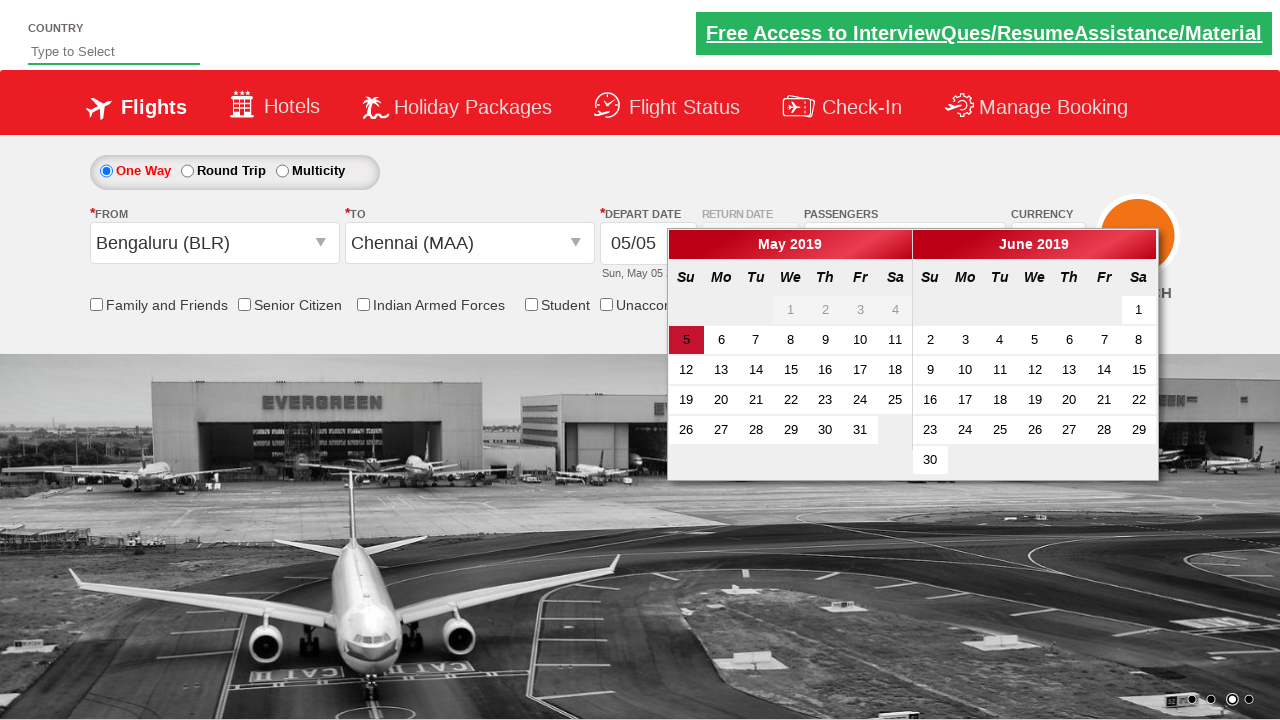